Gets the outer and inner HTML of an element with siteNavGroupActive class

Starting URL: https://v5.webdriver.io/docs/api.html

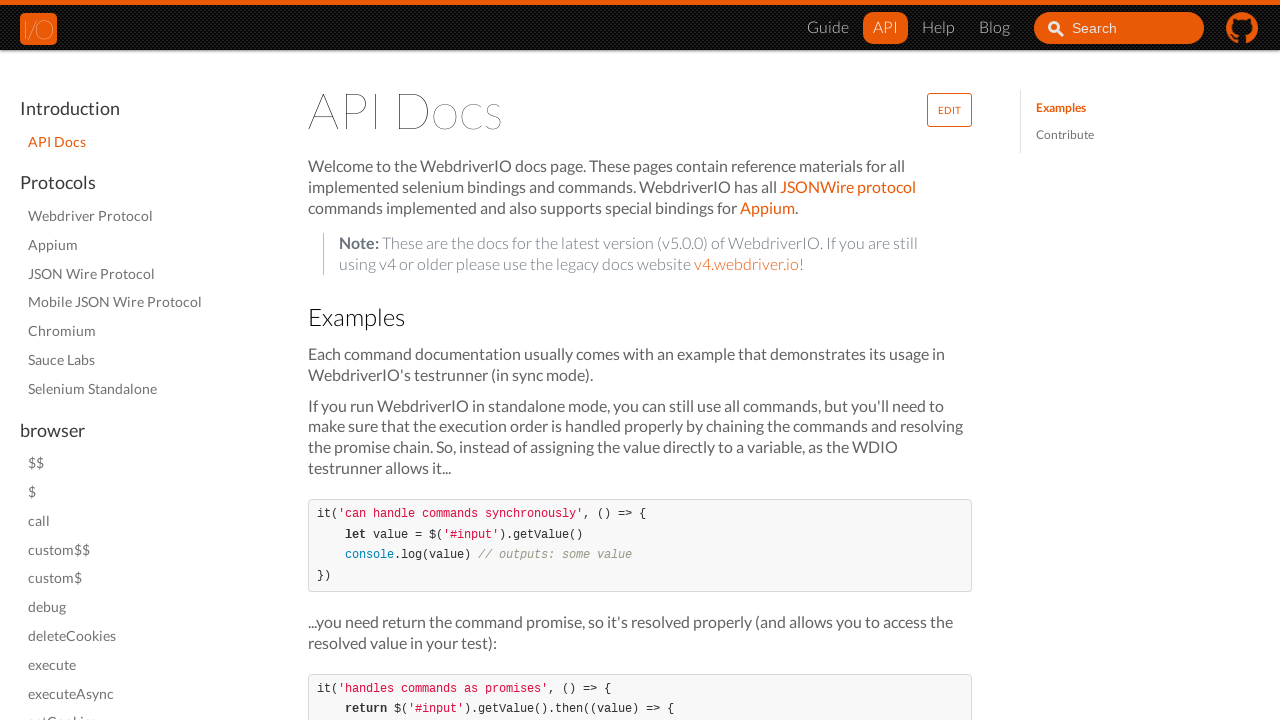

Navigated to WebdriverIO docs API page
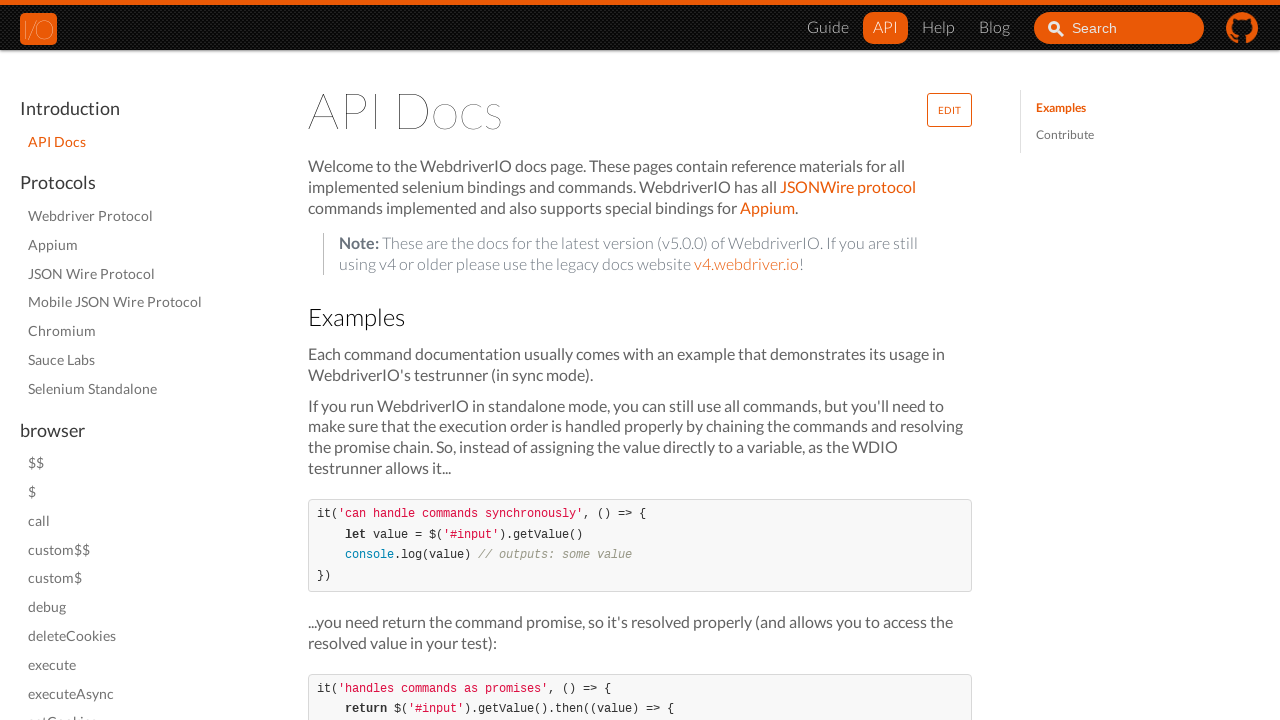

Retrieved outer HTML of element with siteNavGroupActive class
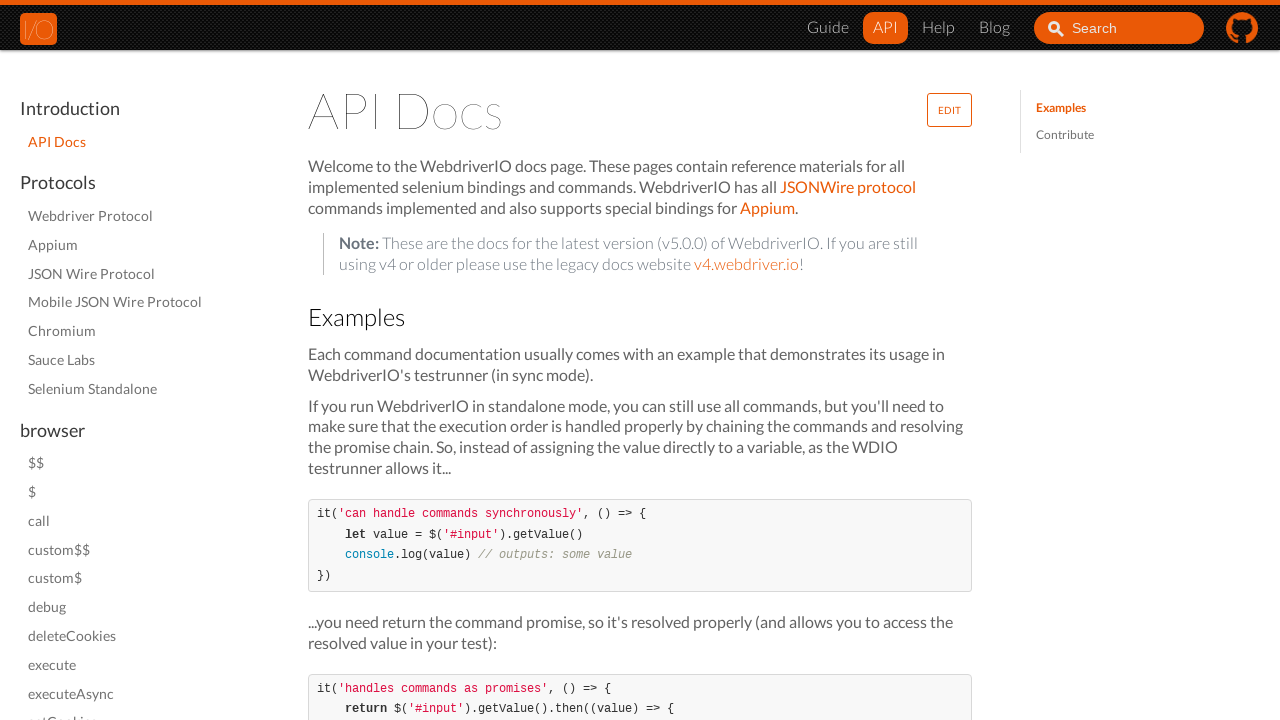

Retrieved inner HTML of element with siteNavGroupActive class
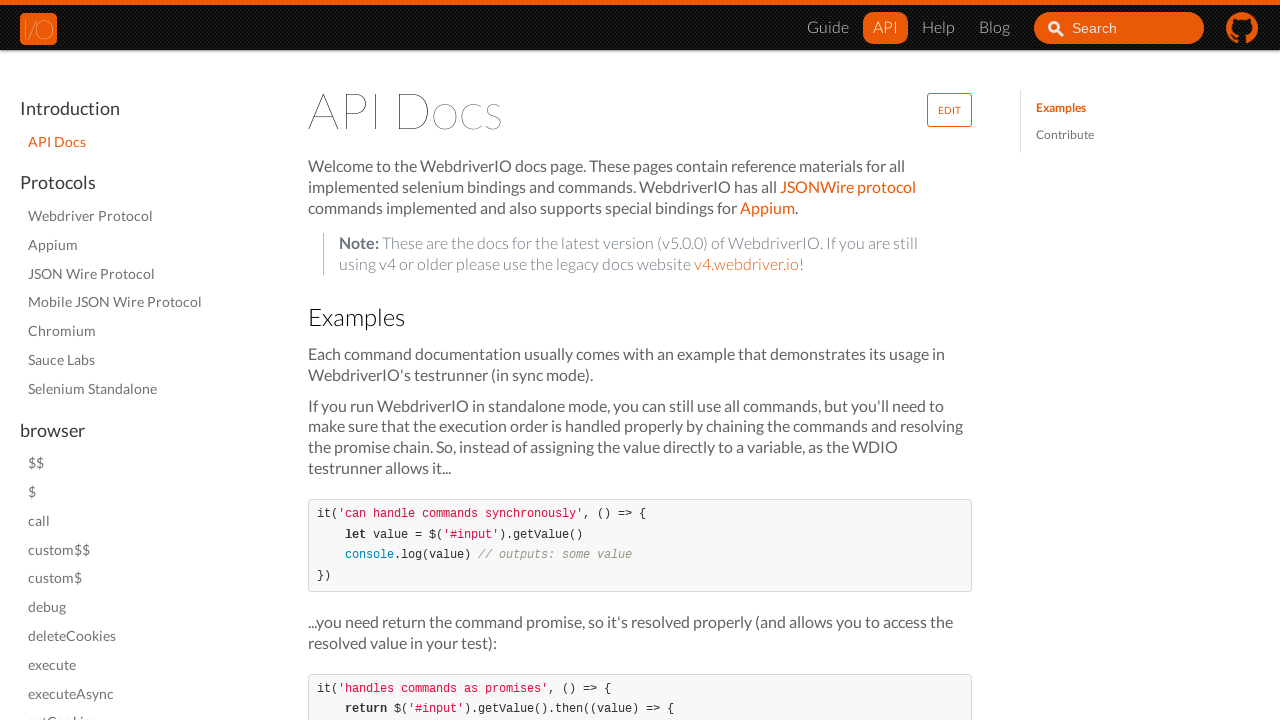

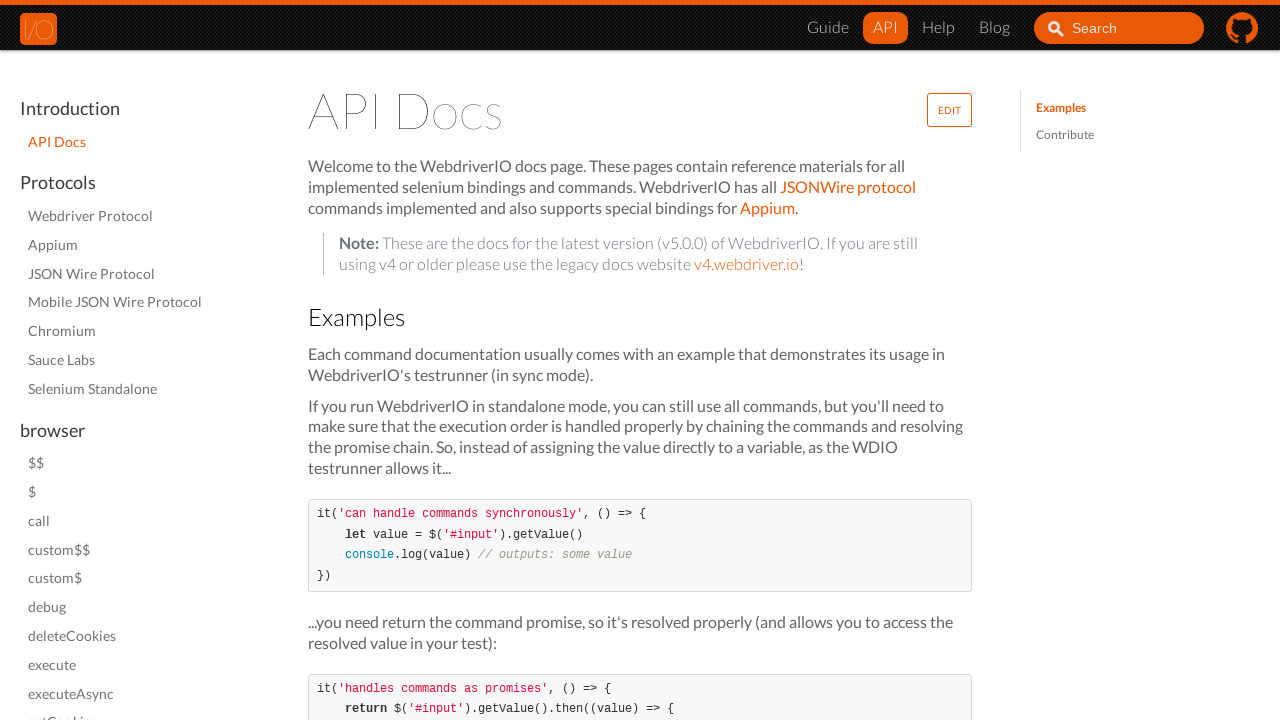